Navigates to the OrangeHRM demo site and waits for the page to load completely

Starting URL: https://opensource-demo.orangehrmlive.com/

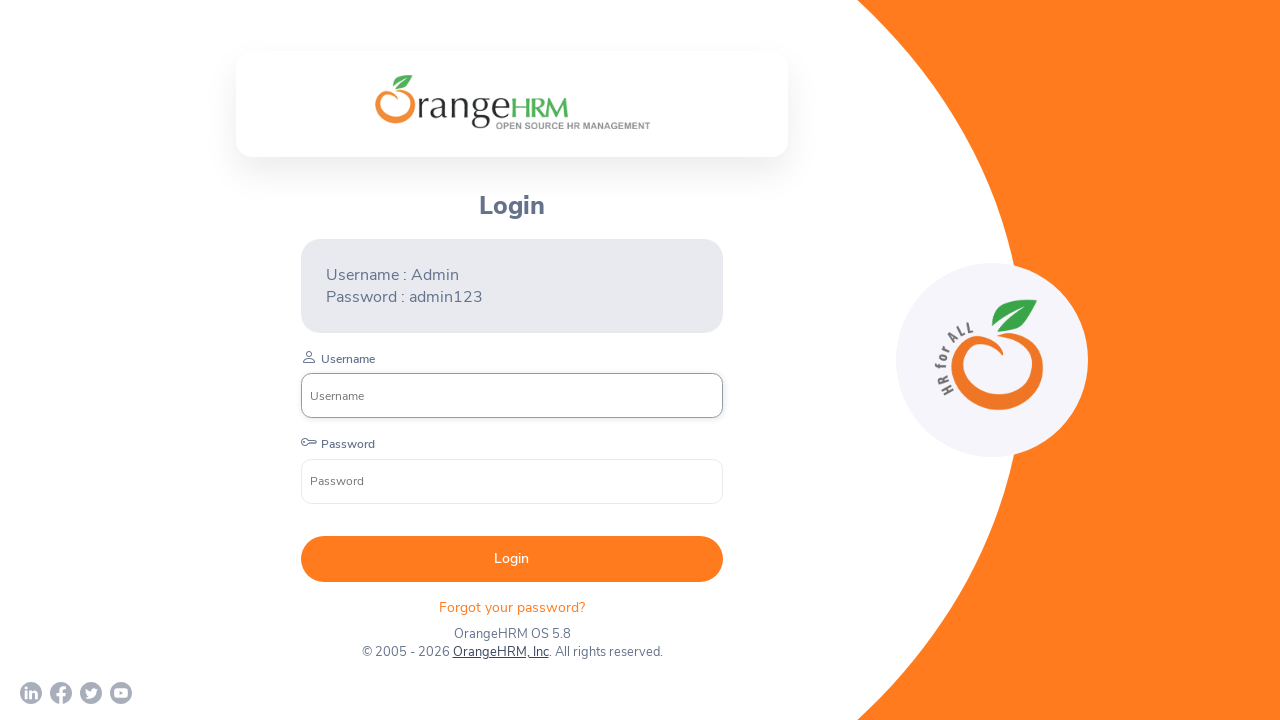

Waited for username input field to load on OrangeHRM login page
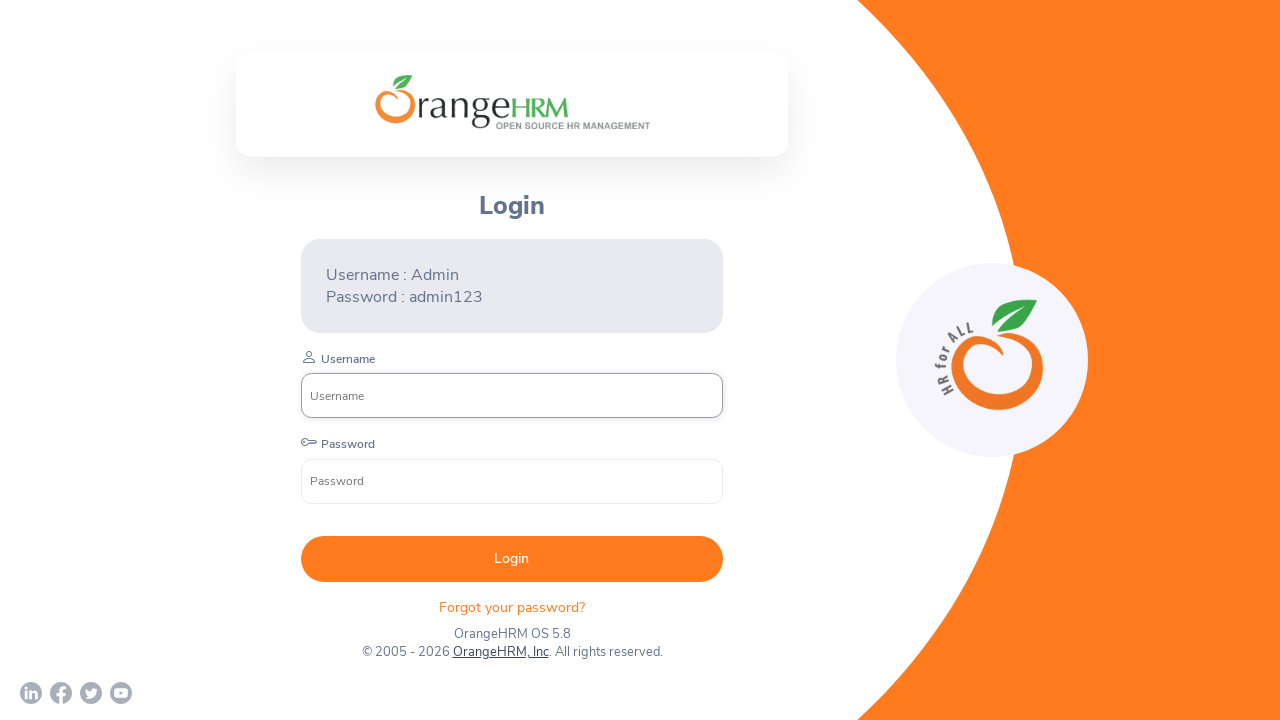

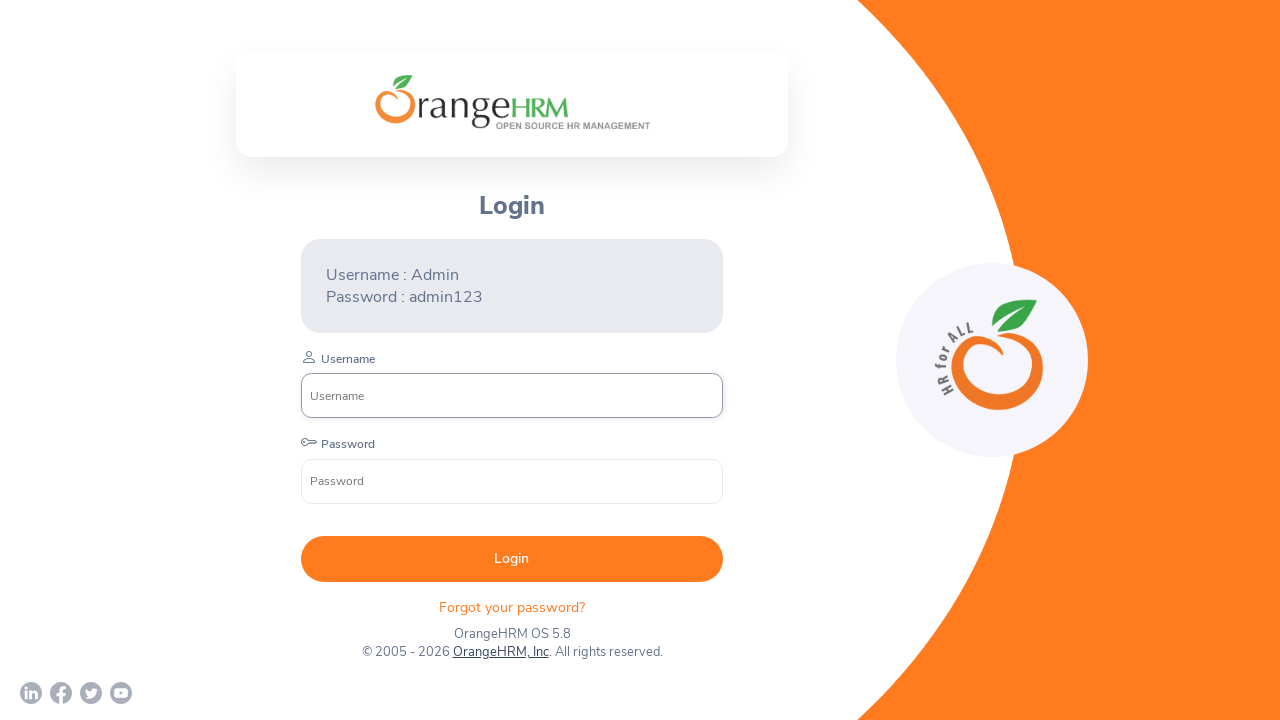